Tests prompt box by entering a name and clicking Cancel to verify no result is shown

Starting URL: https://demoqa.com/alerts

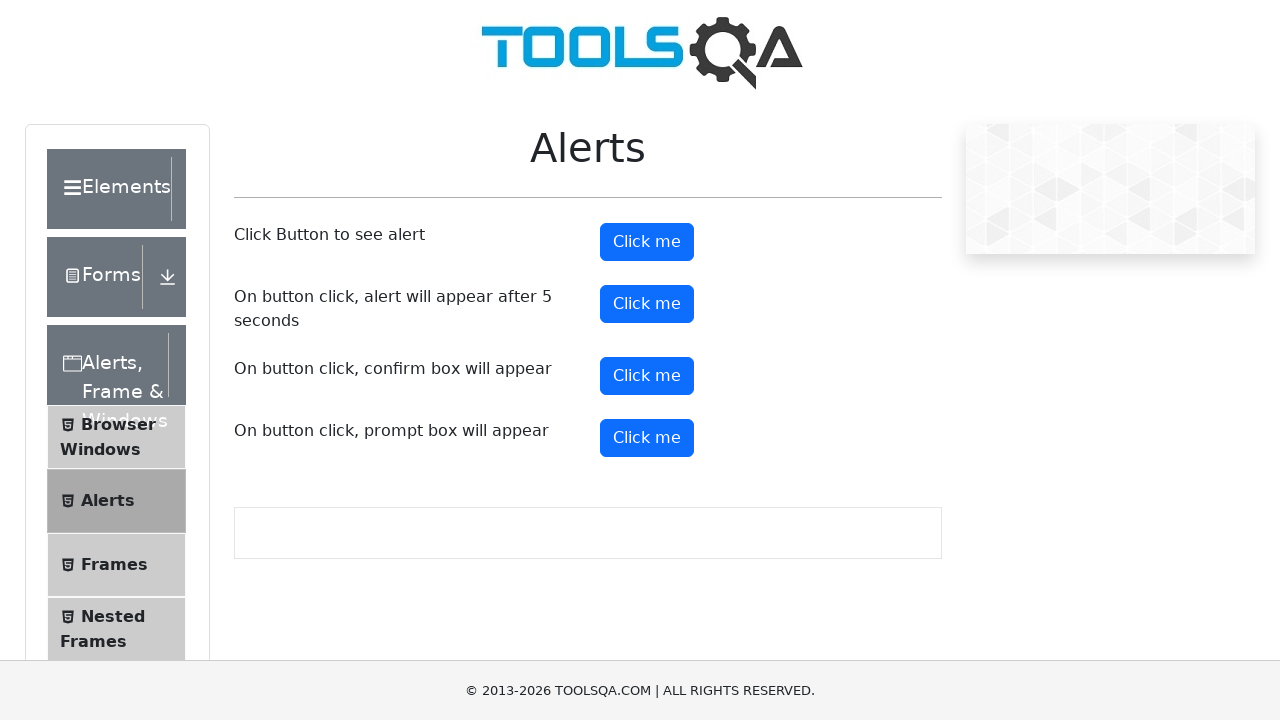

Set up dialog handler to dismiss prompt box
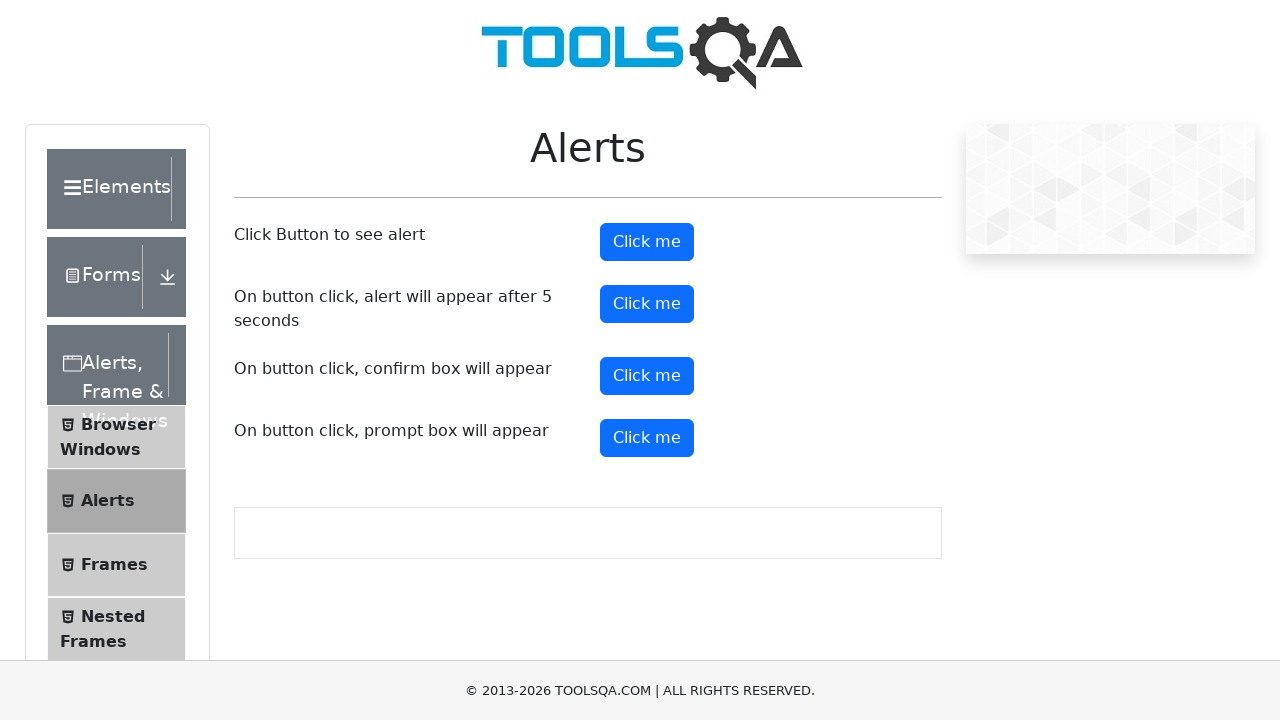

Clicked prompt button to trigger prompt box at (647, 438) on #promtButton
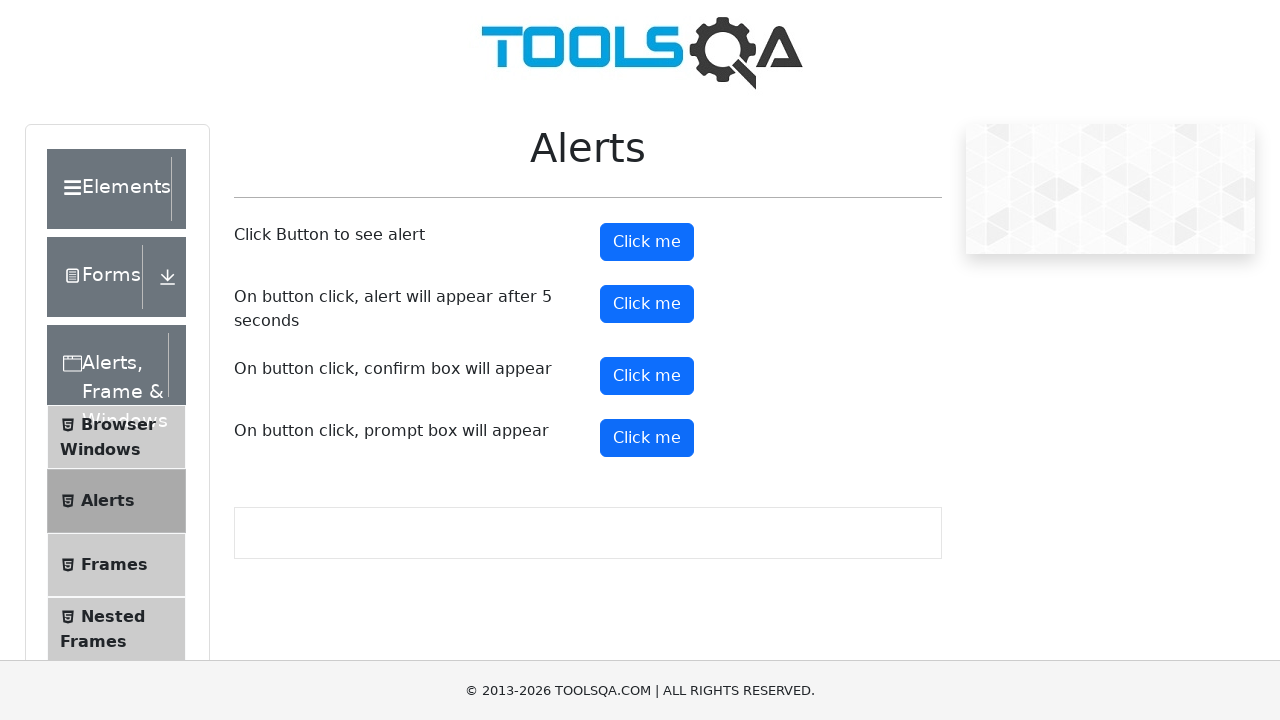

Waited 1 second to verify no result is displayed after dismissing prompt
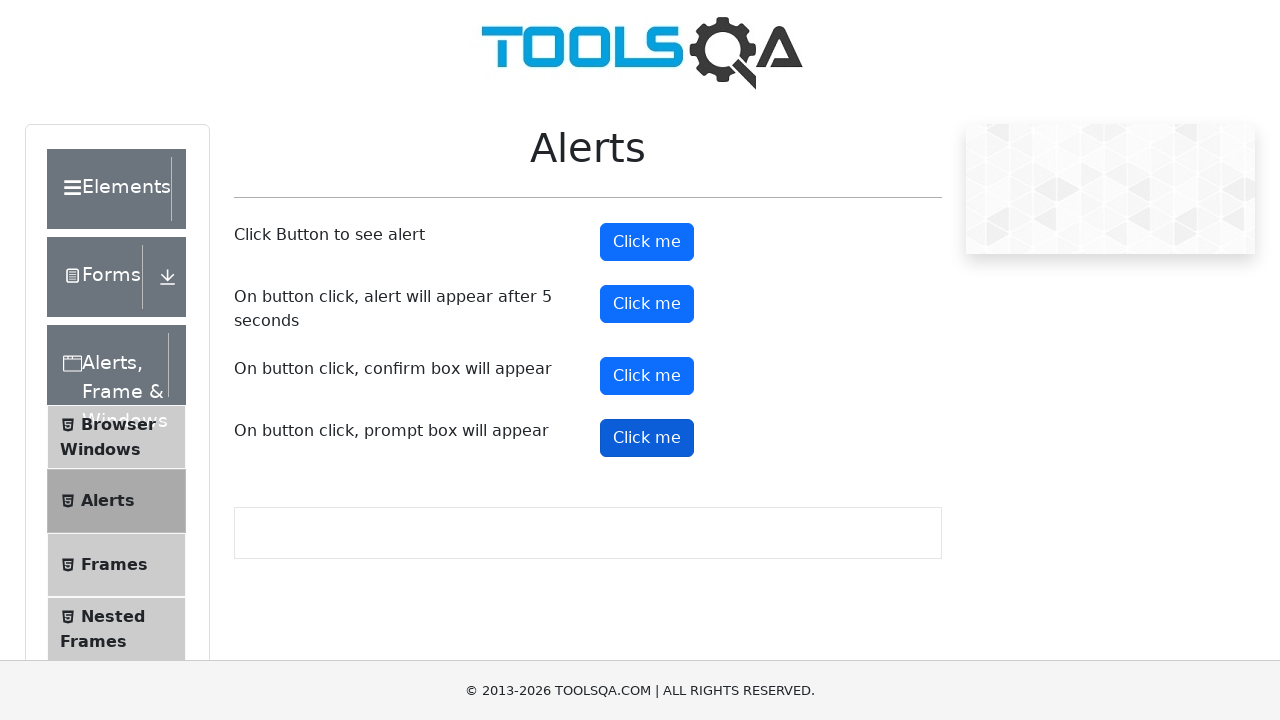

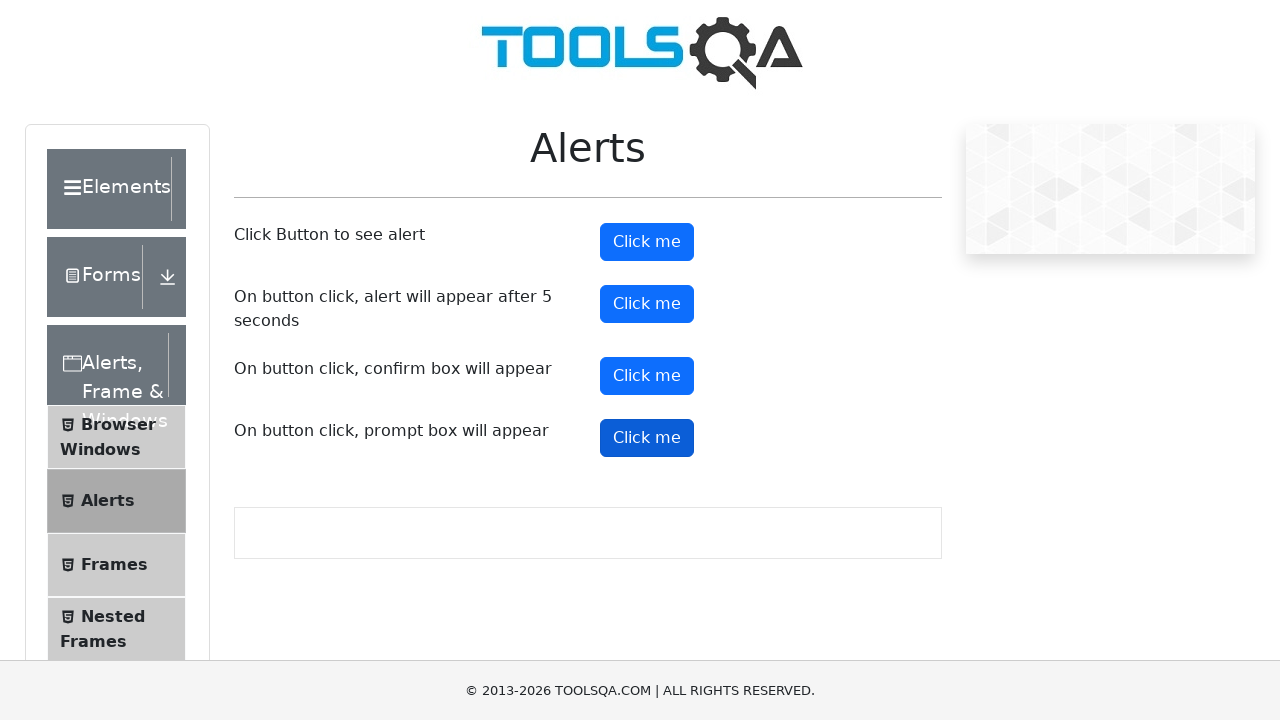